Tests multi-select dropdown functionality by selecting and deselecting options using different methods (by index, visible text, and value)

Starting URL: https://syntaxprojects.com/basic-select-dropdown-demo.php

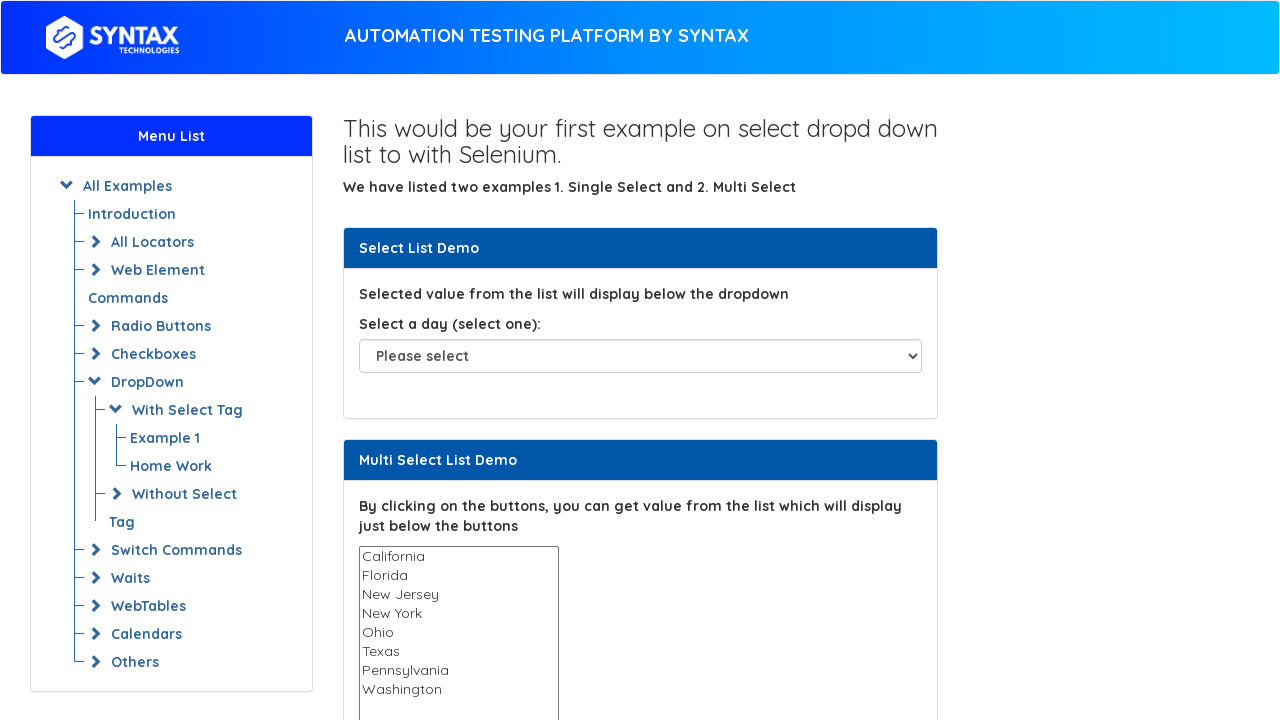

Located multi-select dropdown element
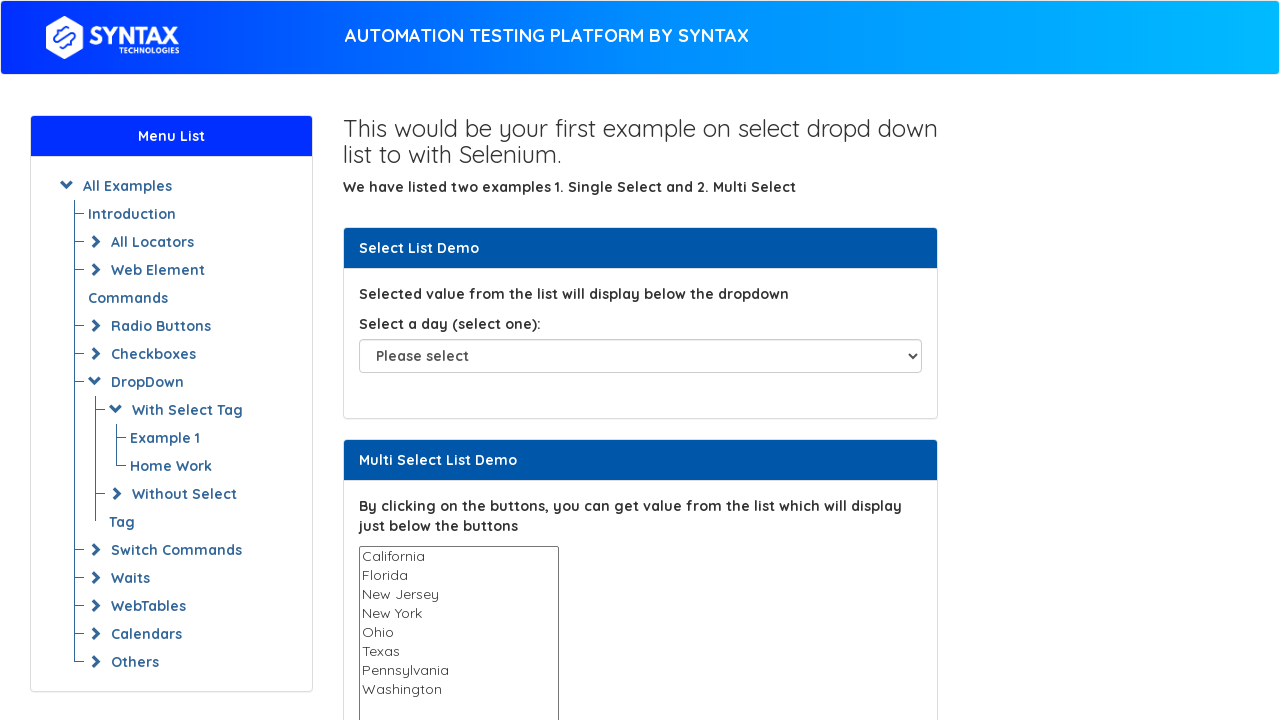

Selected option by index 2 (3rd option) on select#multi-select
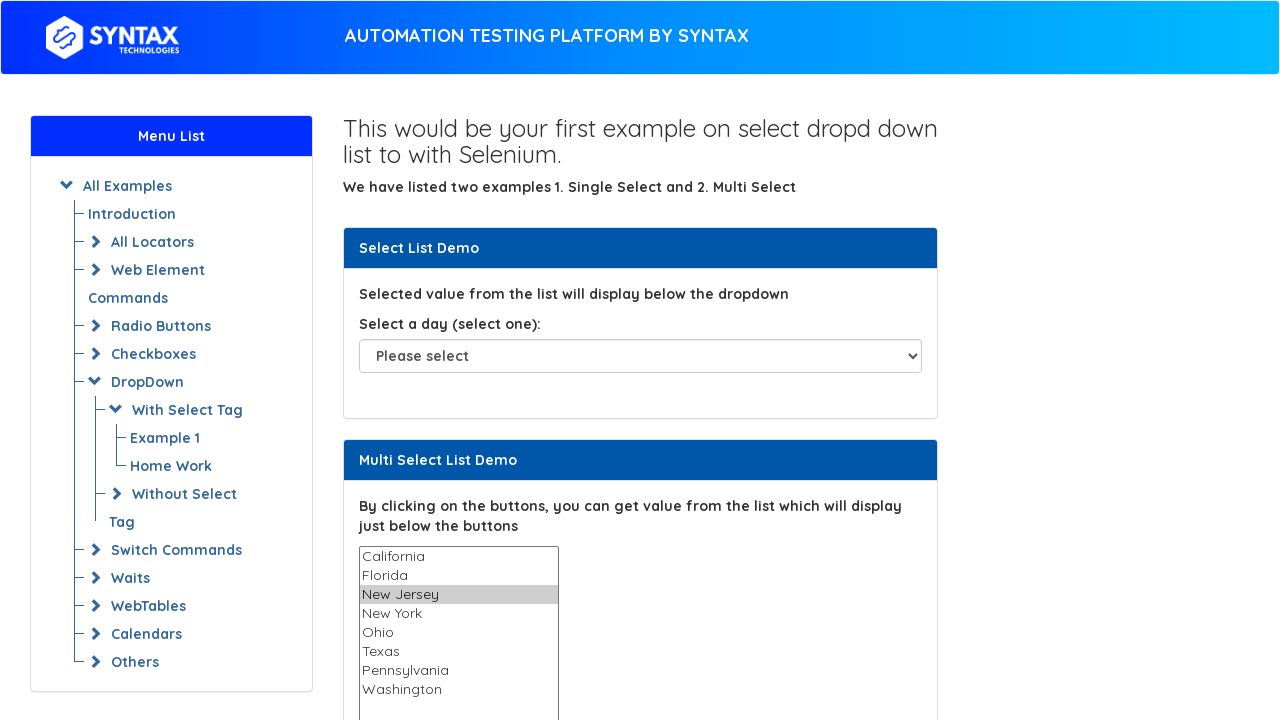

Selected option by visible text 'Florida' on select#multi-select
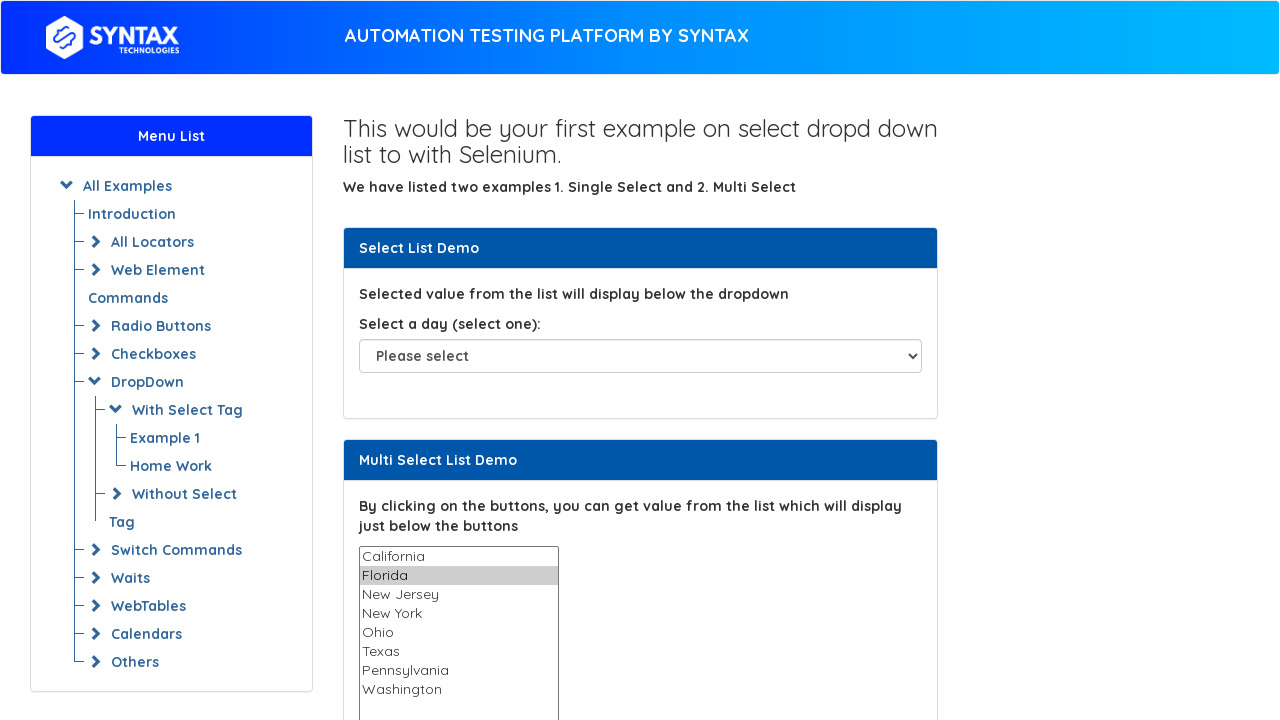

Selected option by value 'Ohio' on select#multi-select
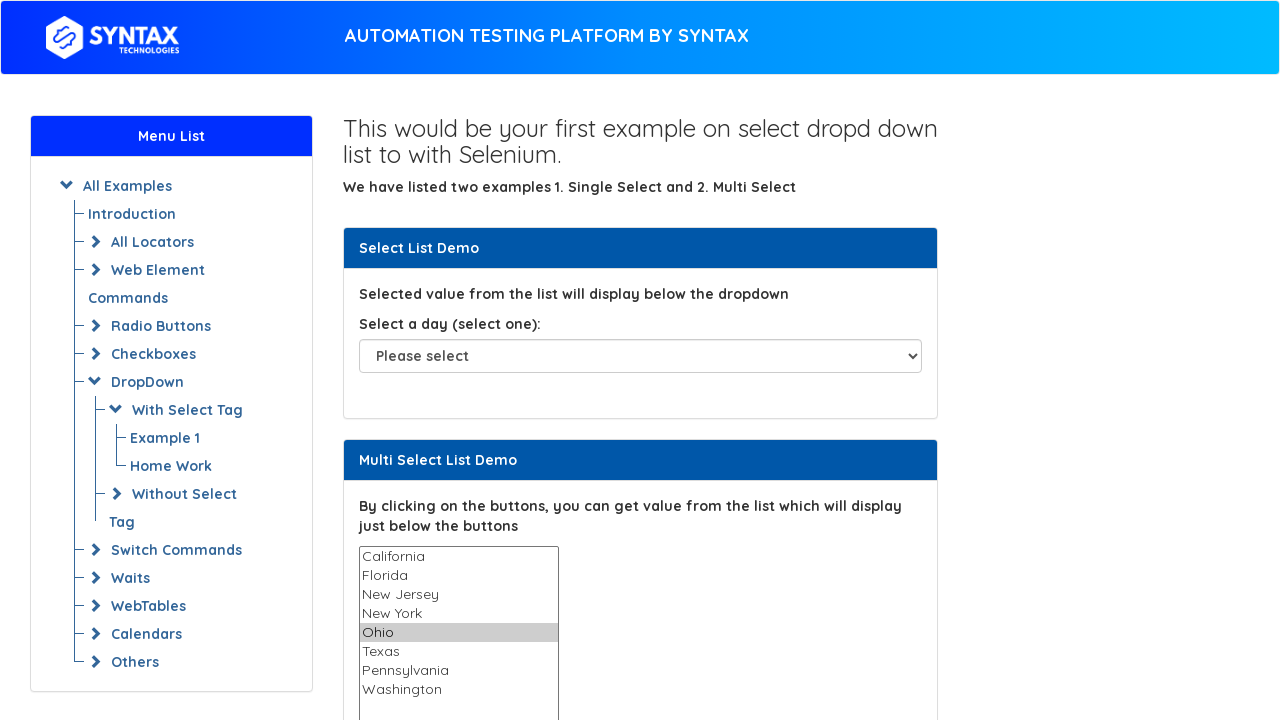

Retrieved current selected values from multi-select dropdown
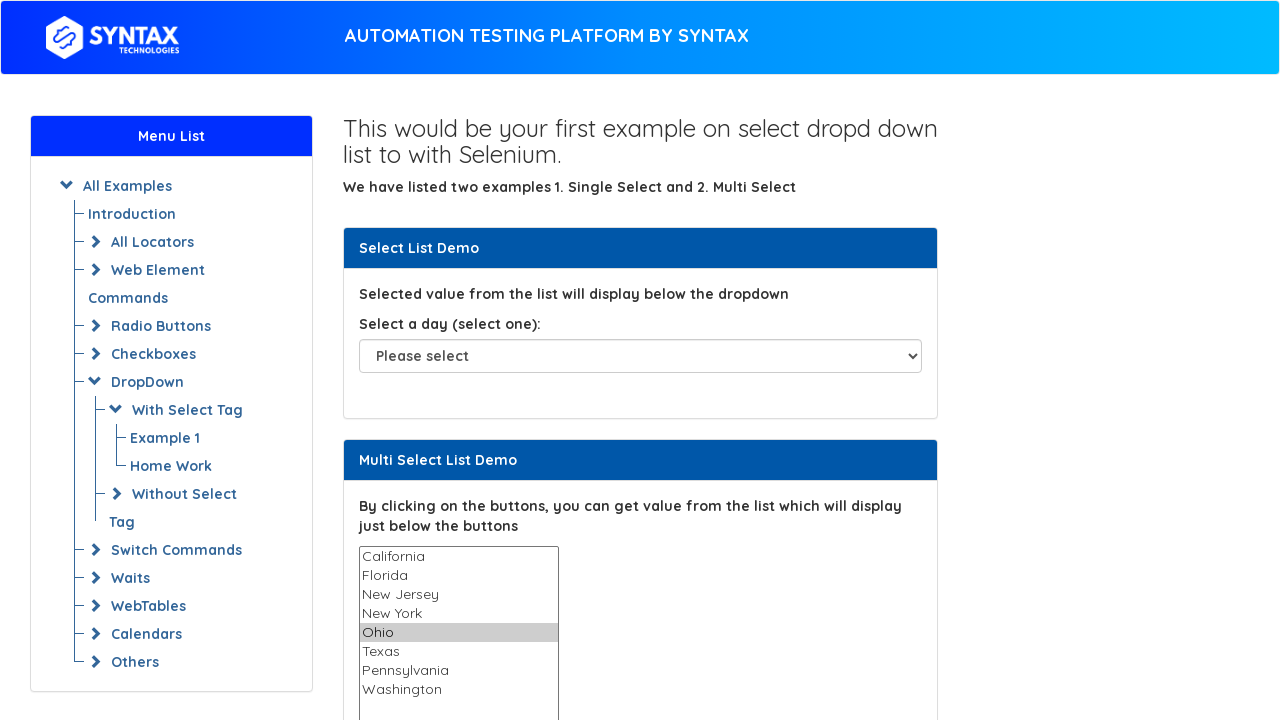

Removed 'California' from selected values if present
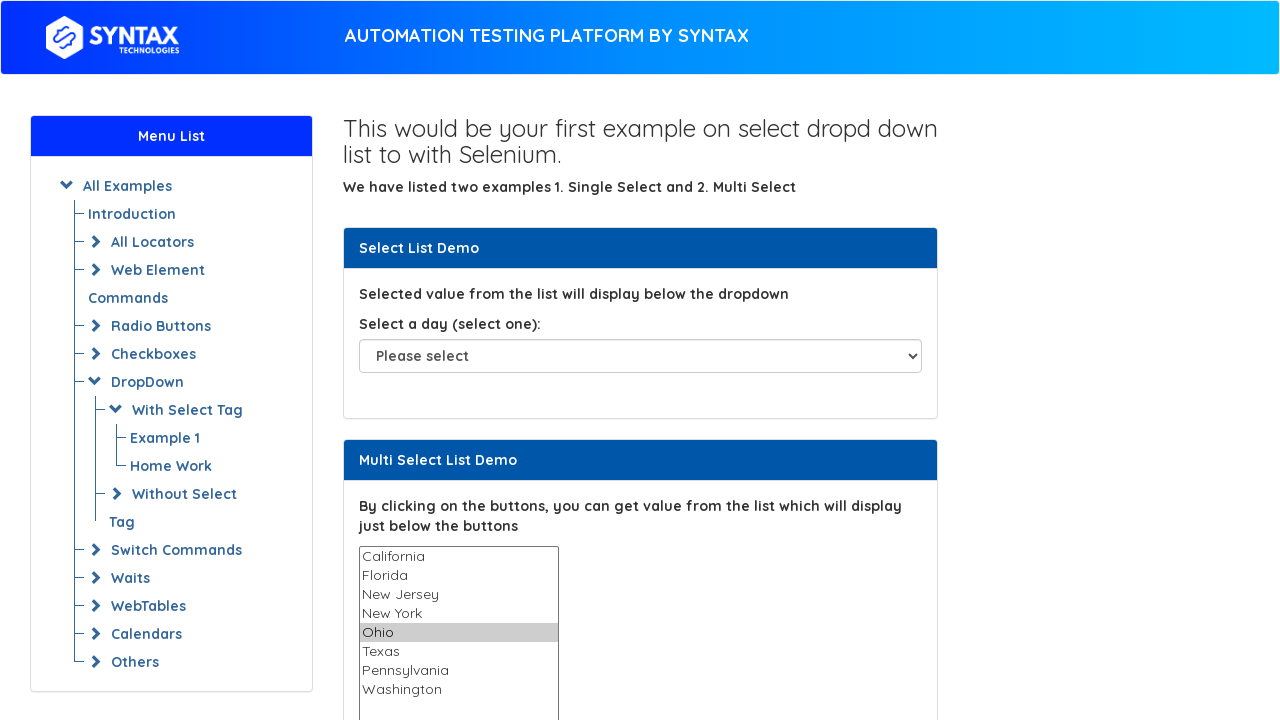

Updated multi-select dropdown with modified values (deselected California) on select#multi-select
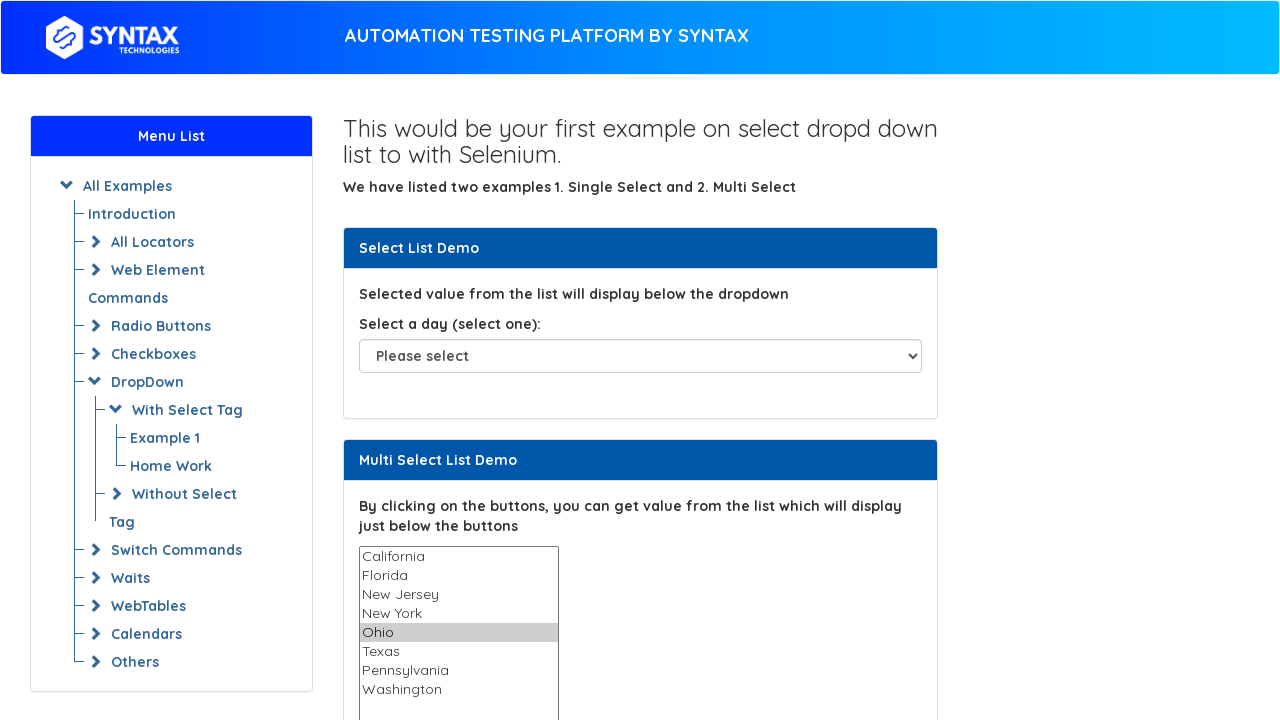

Retrieved current selected values from multi-select dropdown
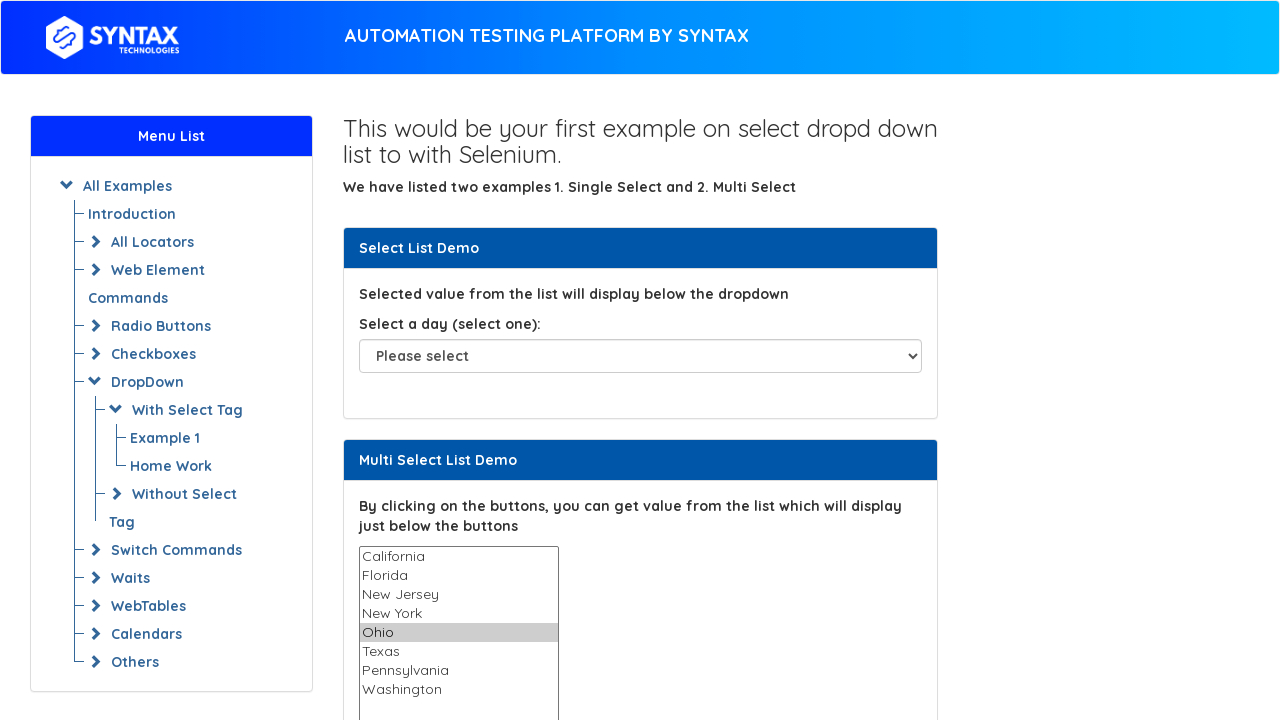

Removed 'Ohio' from selected values if present
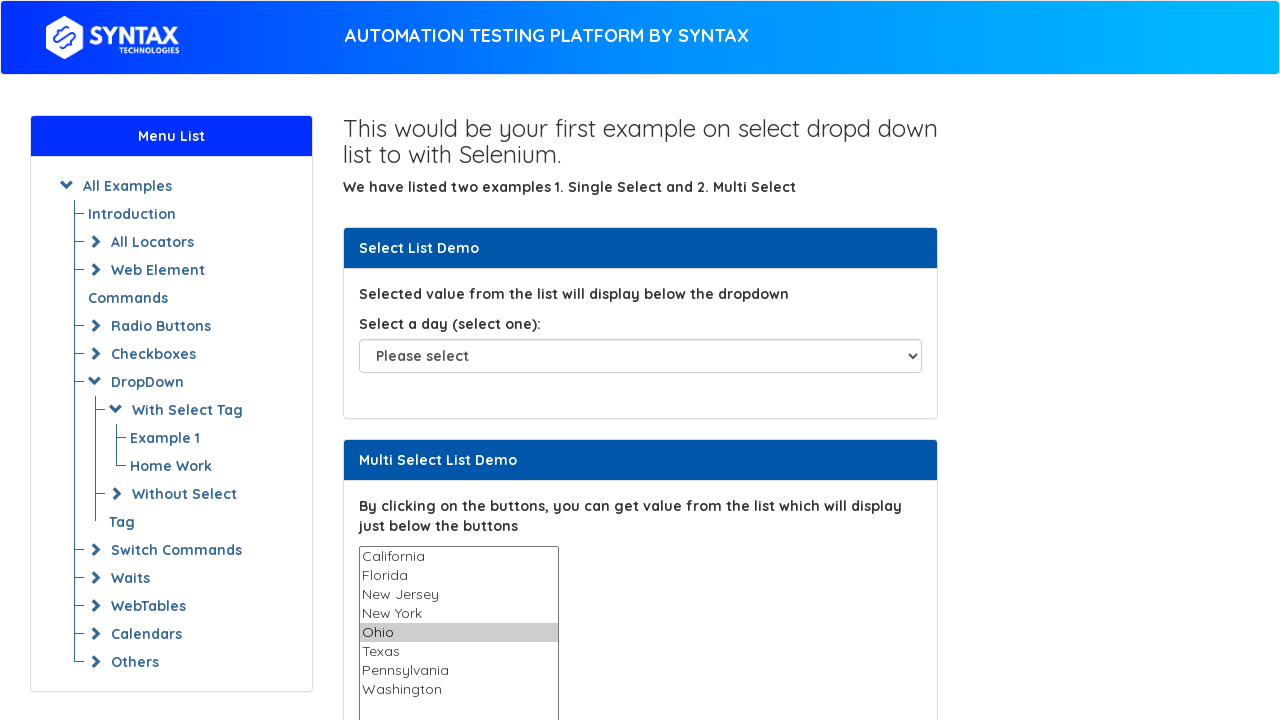

Updated multi-select dropdown with modified values (deselected Ohio) on select#multi-select
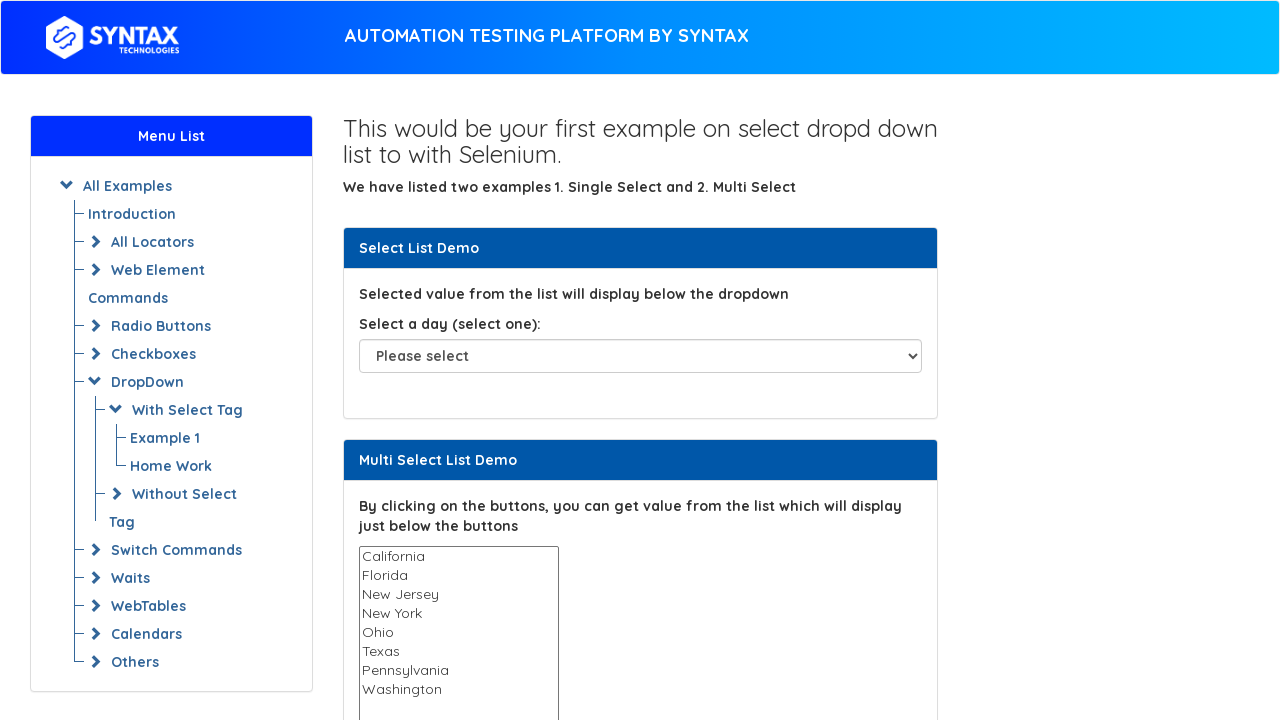

Retrieved current selected values from multi-select dropdown
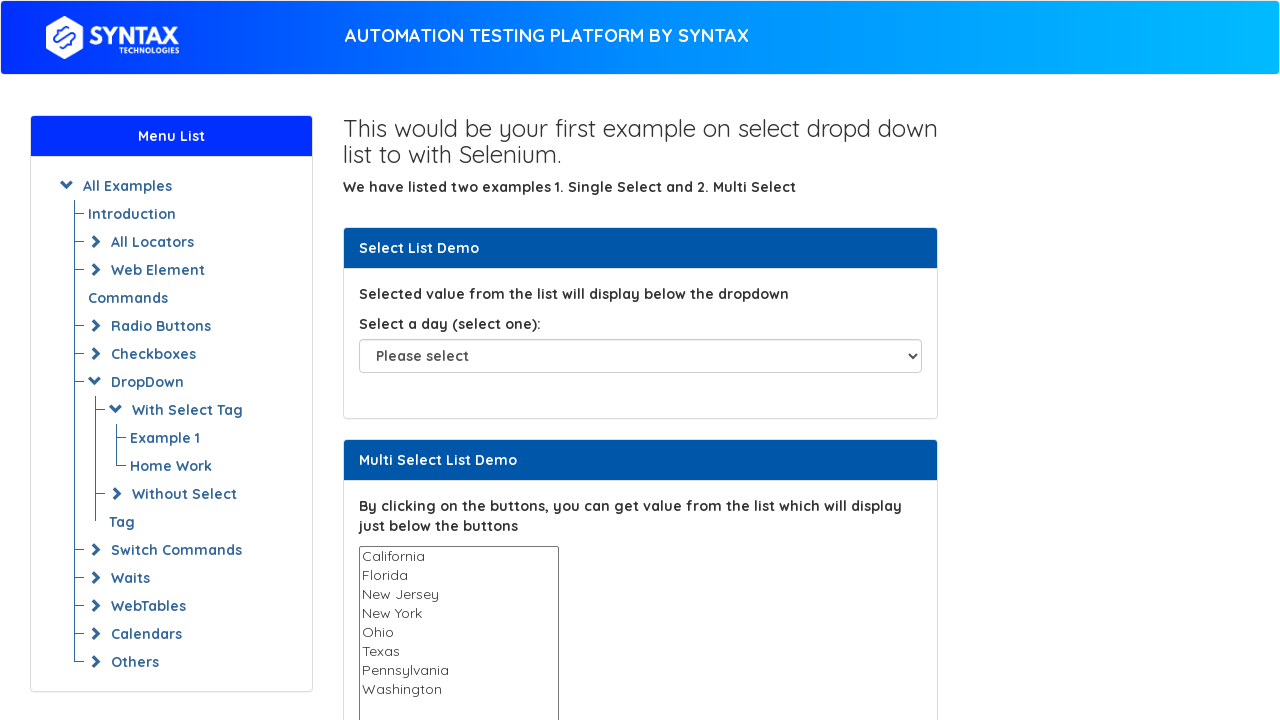

Removed 'Florida' from selected values if present
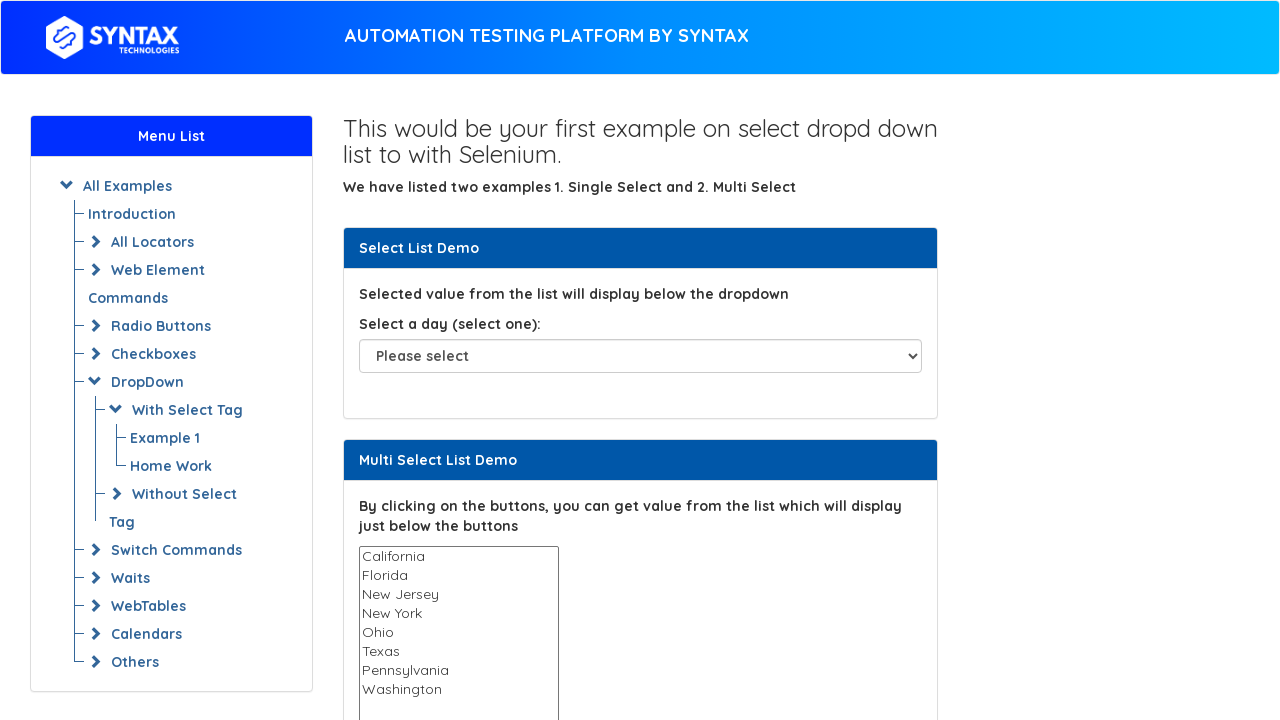

Updated multi-select dropdown with modified values (deselected Florida) on select#multi-select
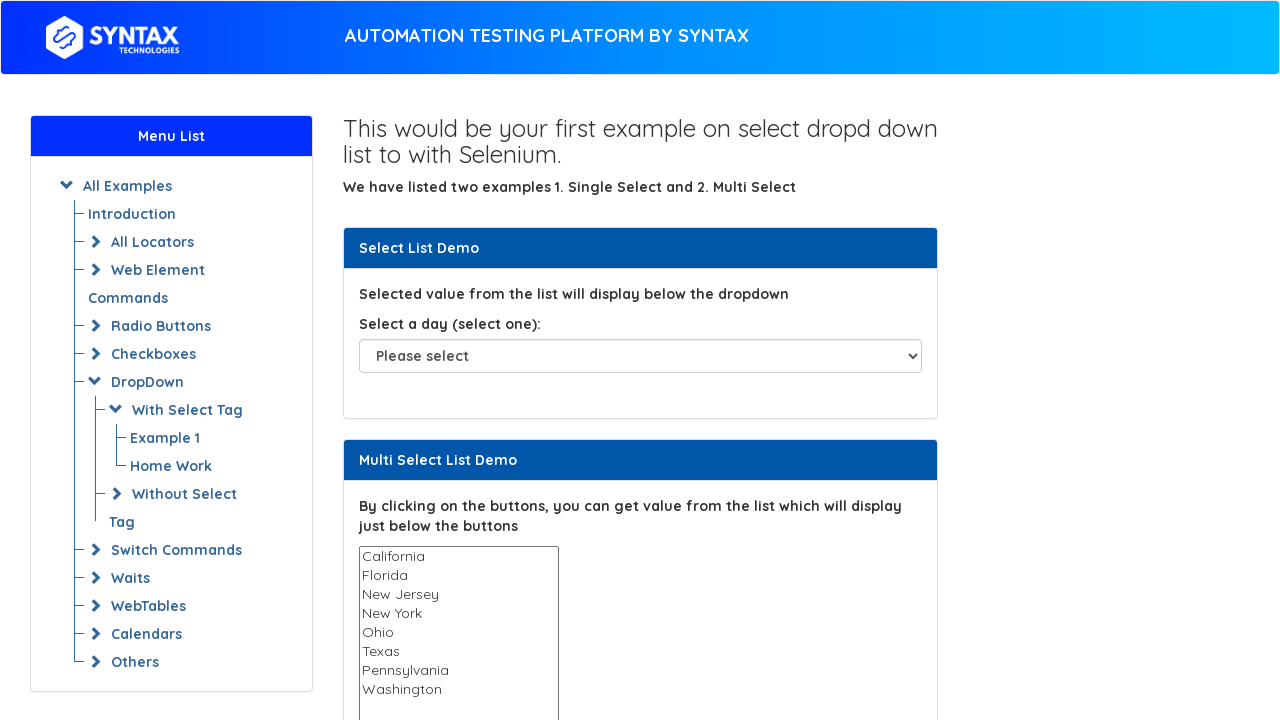

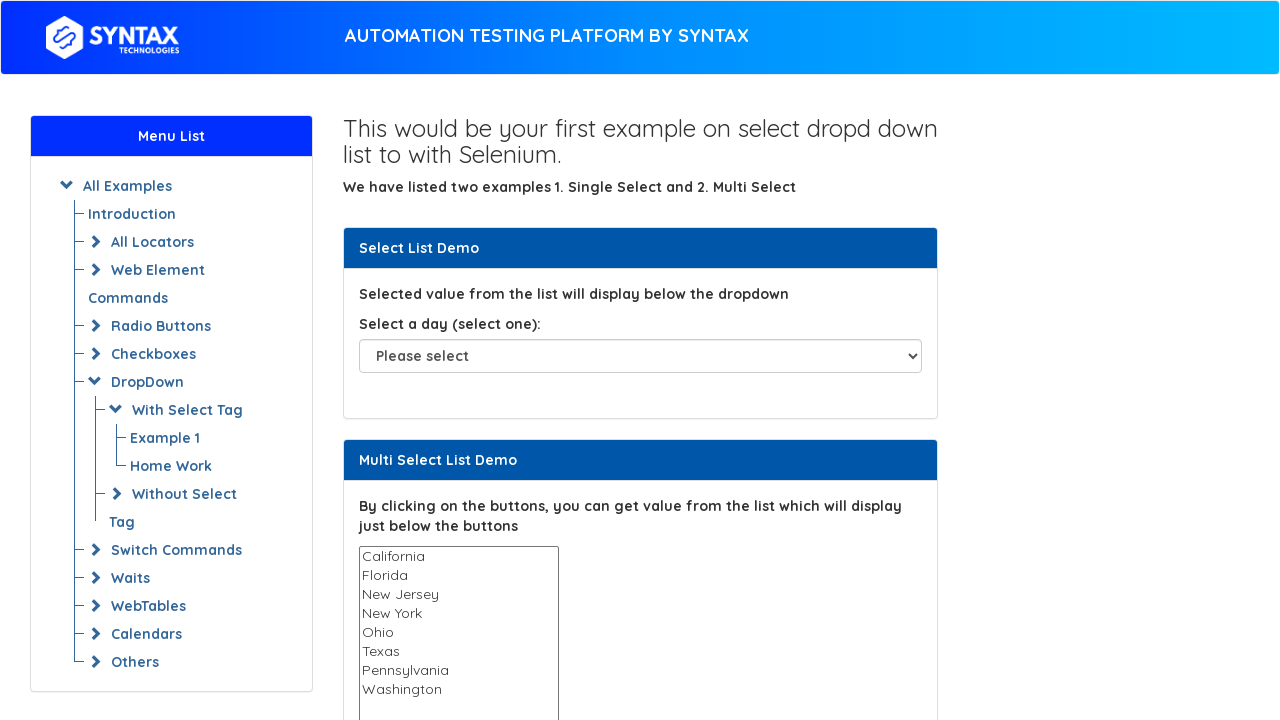